Tests sending keyboard key presses by finding an element and sending the SPACE key to it, then verifying the result text displays the correct key pressed.

Starting URL: http://the-internet.herokuapp.com/key_presses

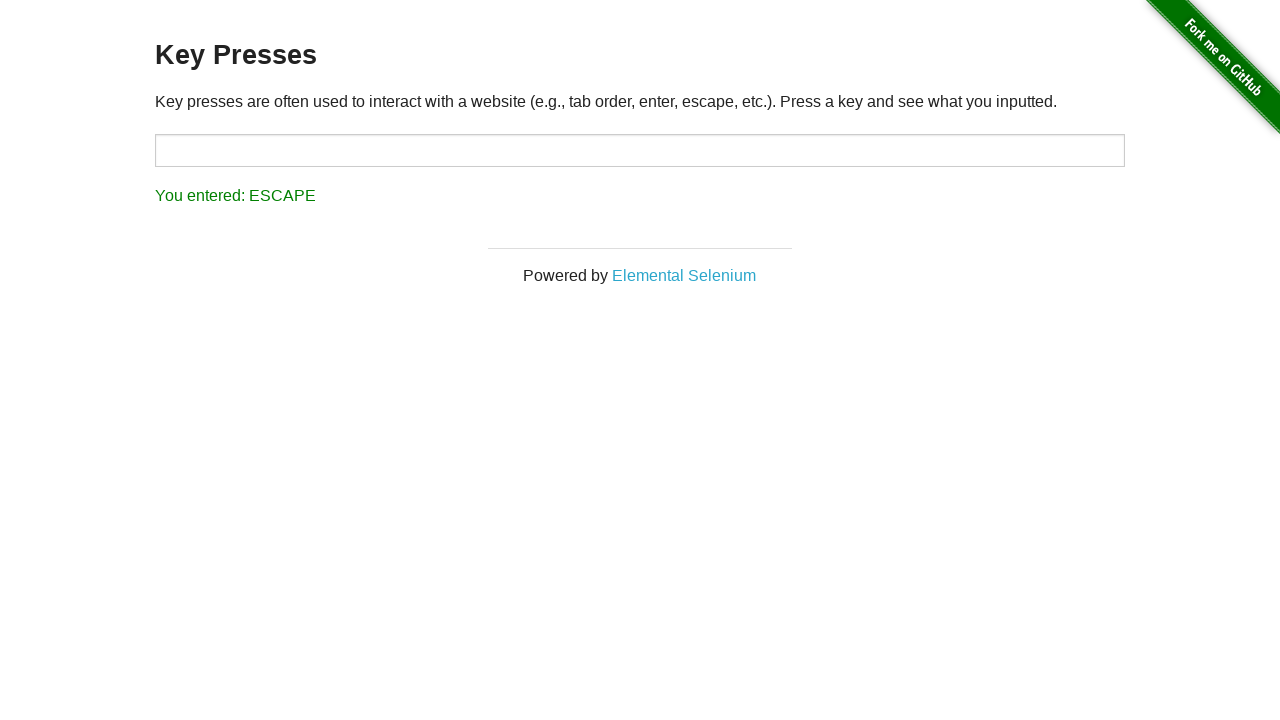

Navigated to key presses test page
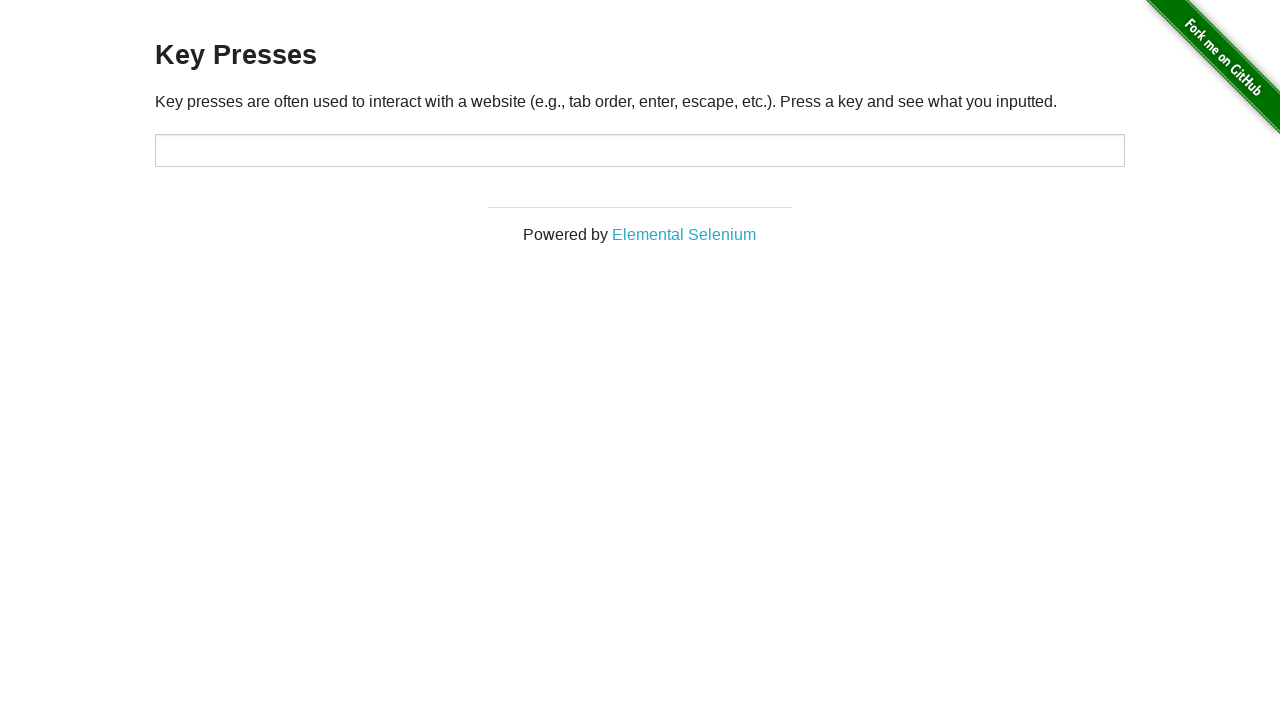

Sent SPACE key to target input element on #target
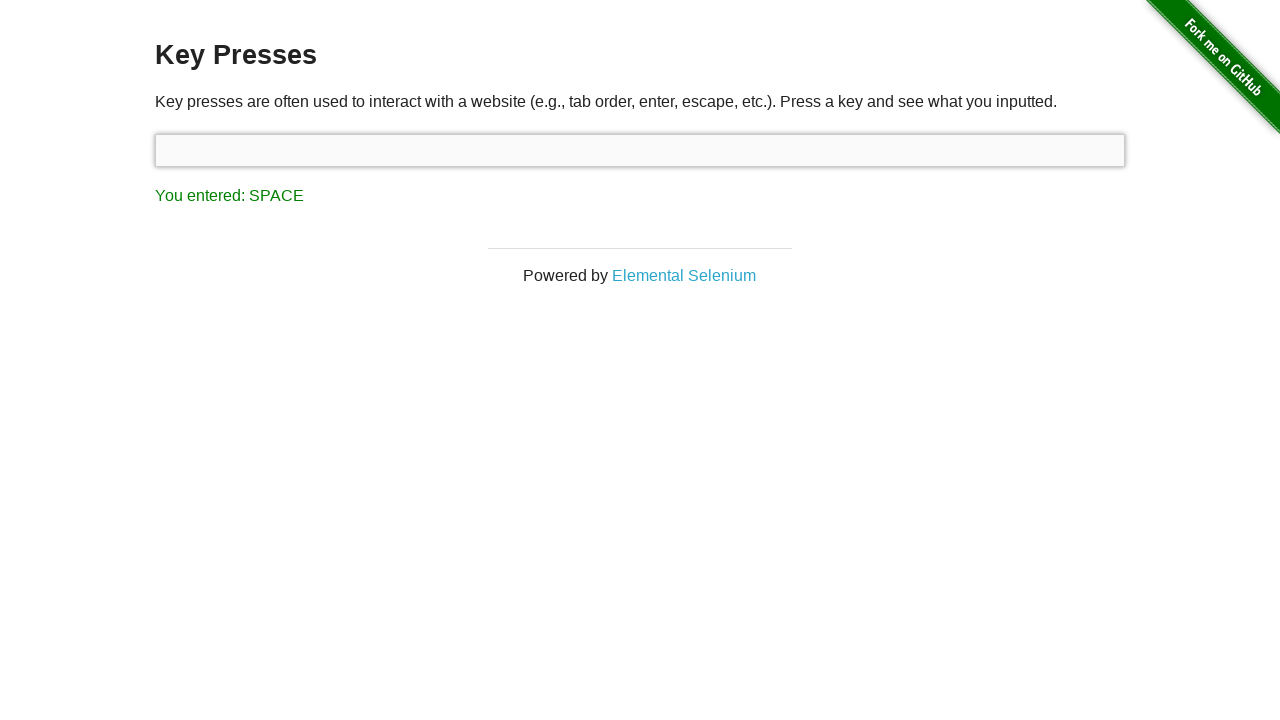

Result element appeared
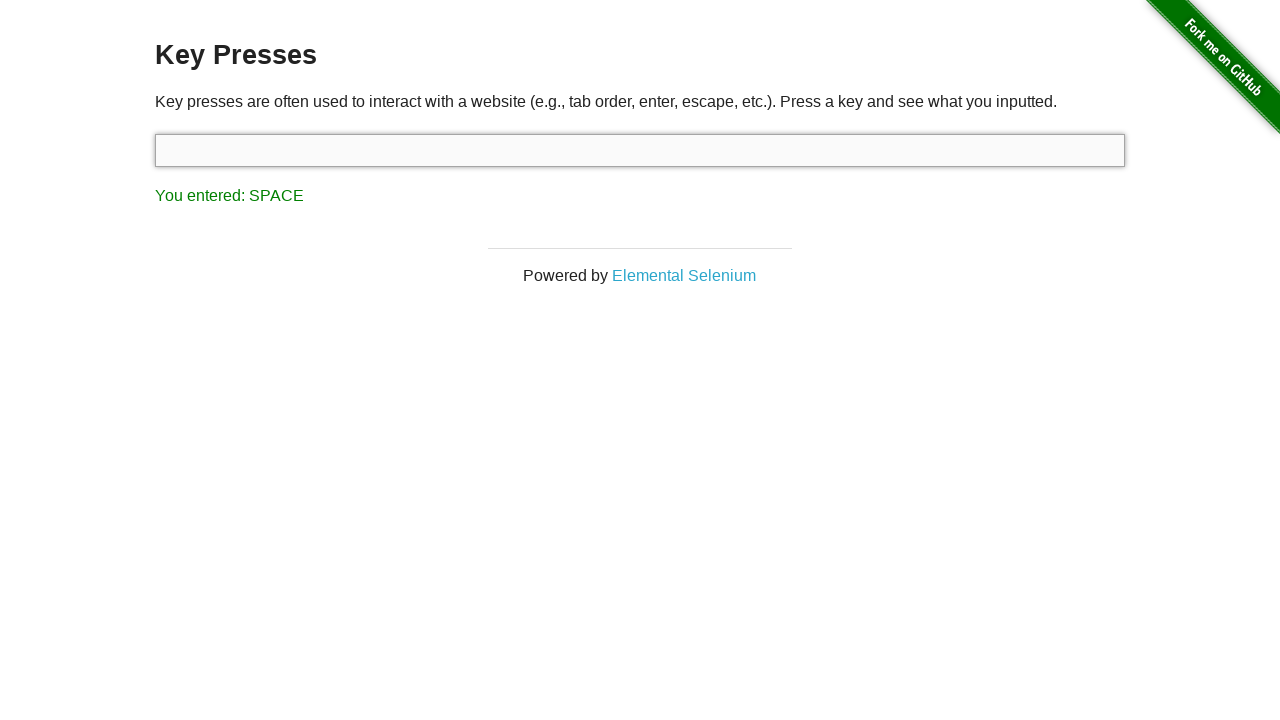

Retrieved result text content
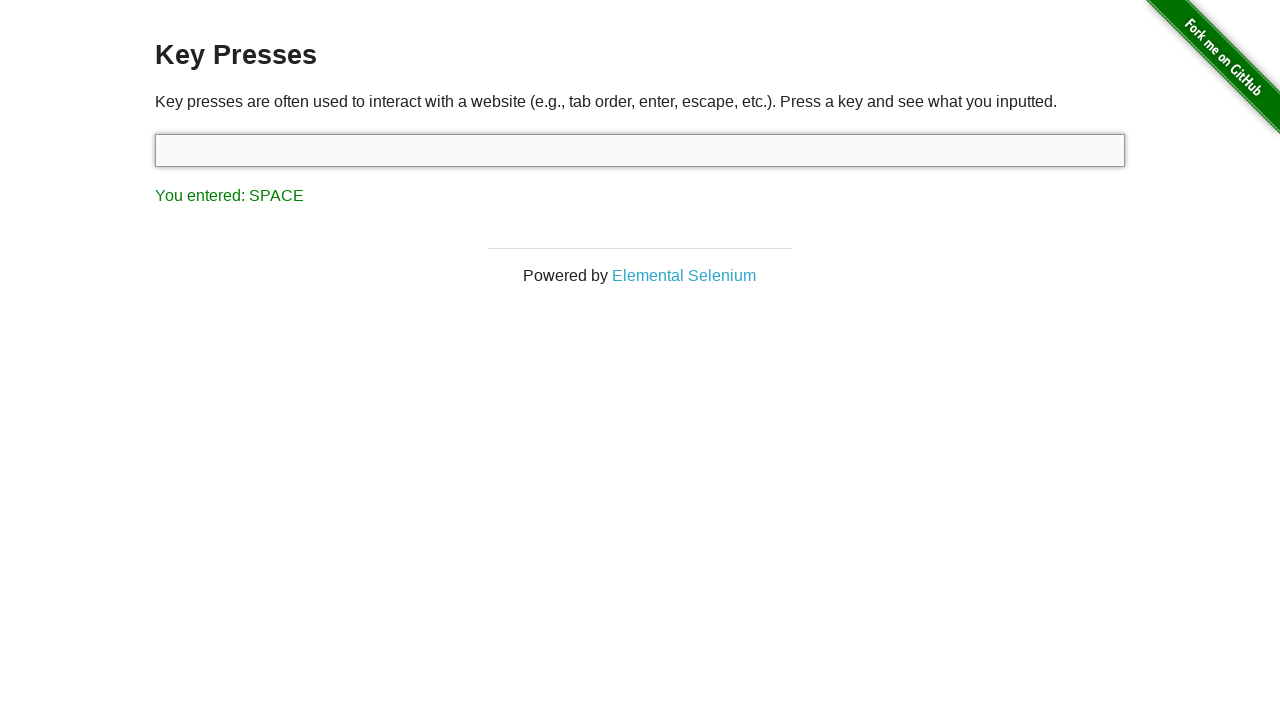

Verified result text displays 'You entered: SPACE'
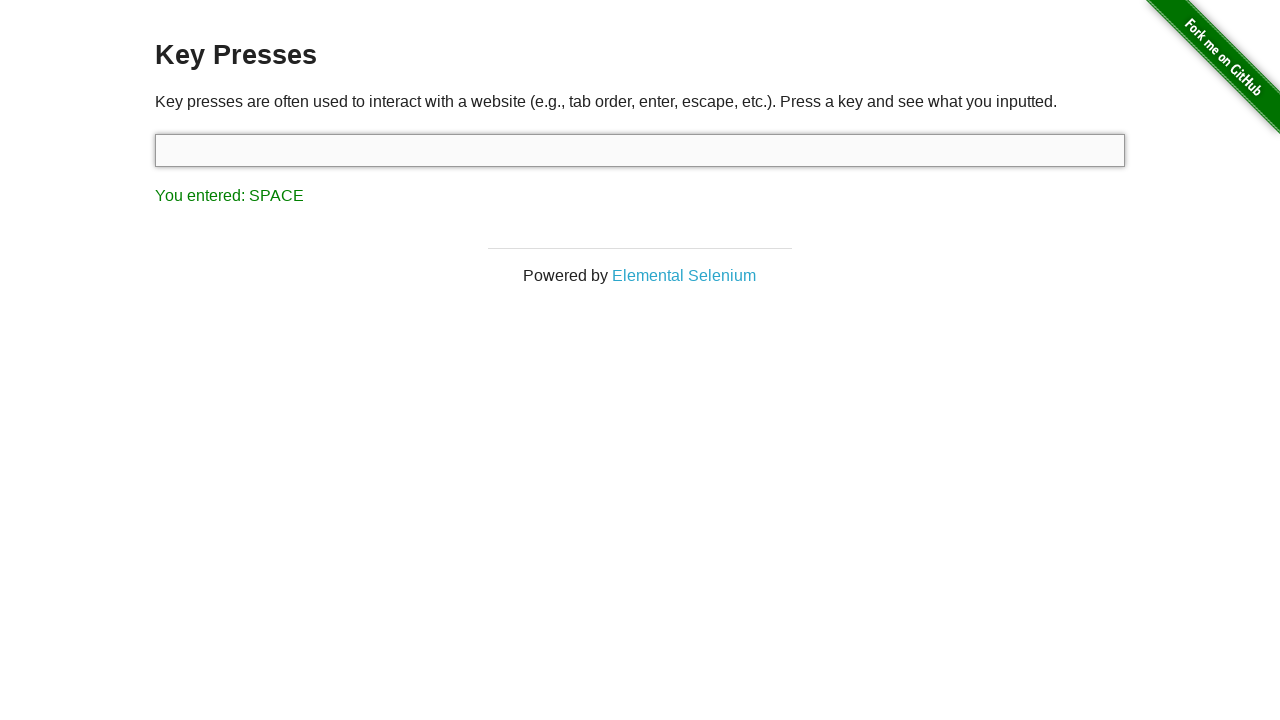

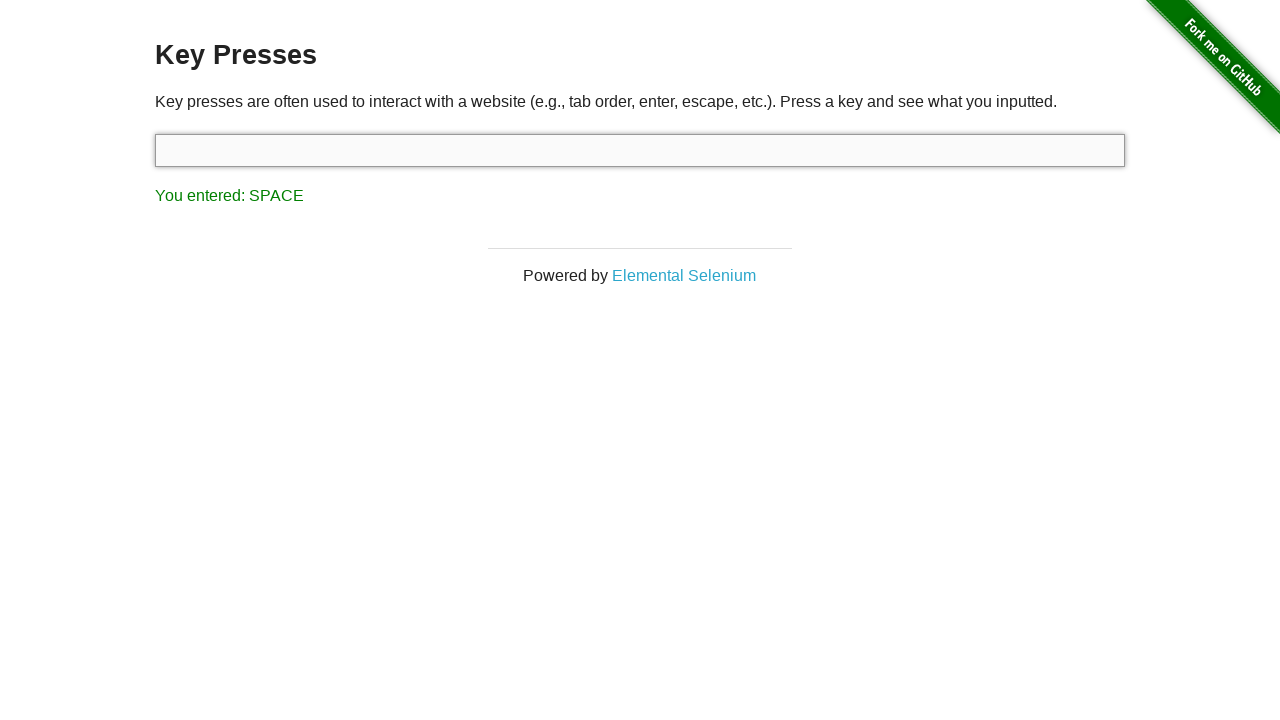